Tests a practice form by filling in name, email, password, selecting gender, choosing student radio button, entering date of birth, and submitting the form

Starting URL: https://rahulshettyacademy.com/angularpractice/

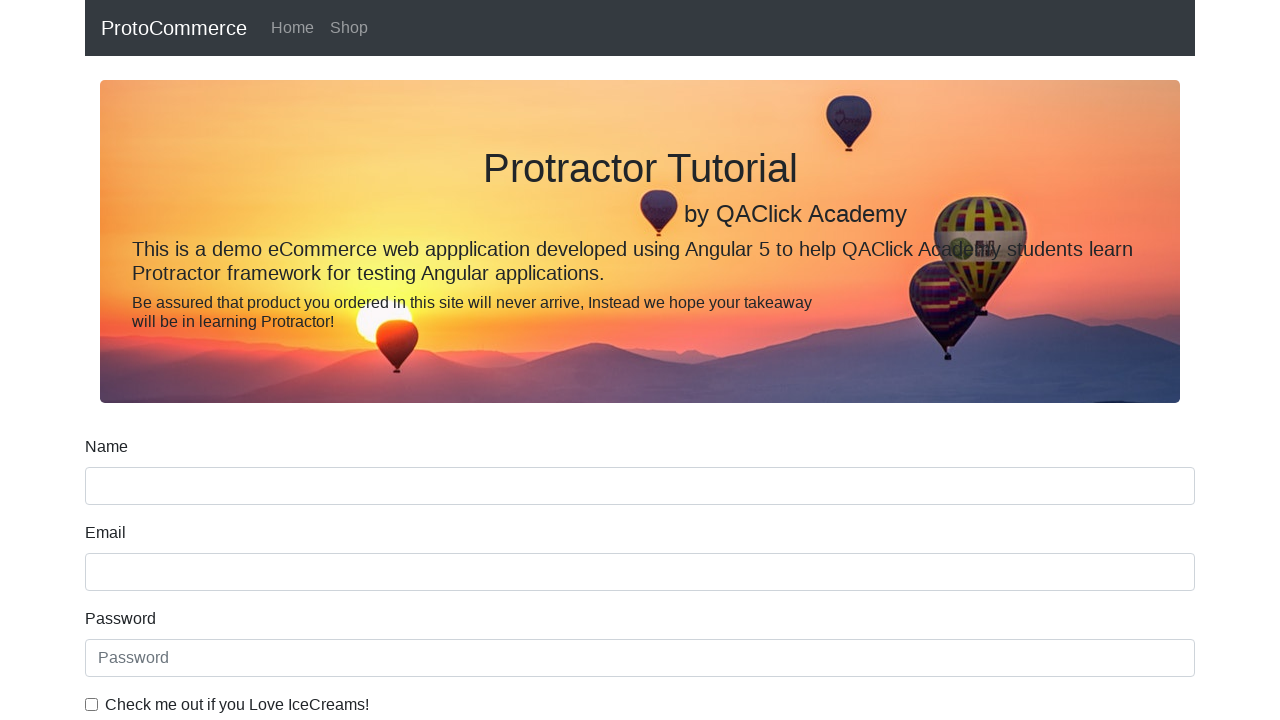

Filled name field with 'John Smith' on input[name='name']
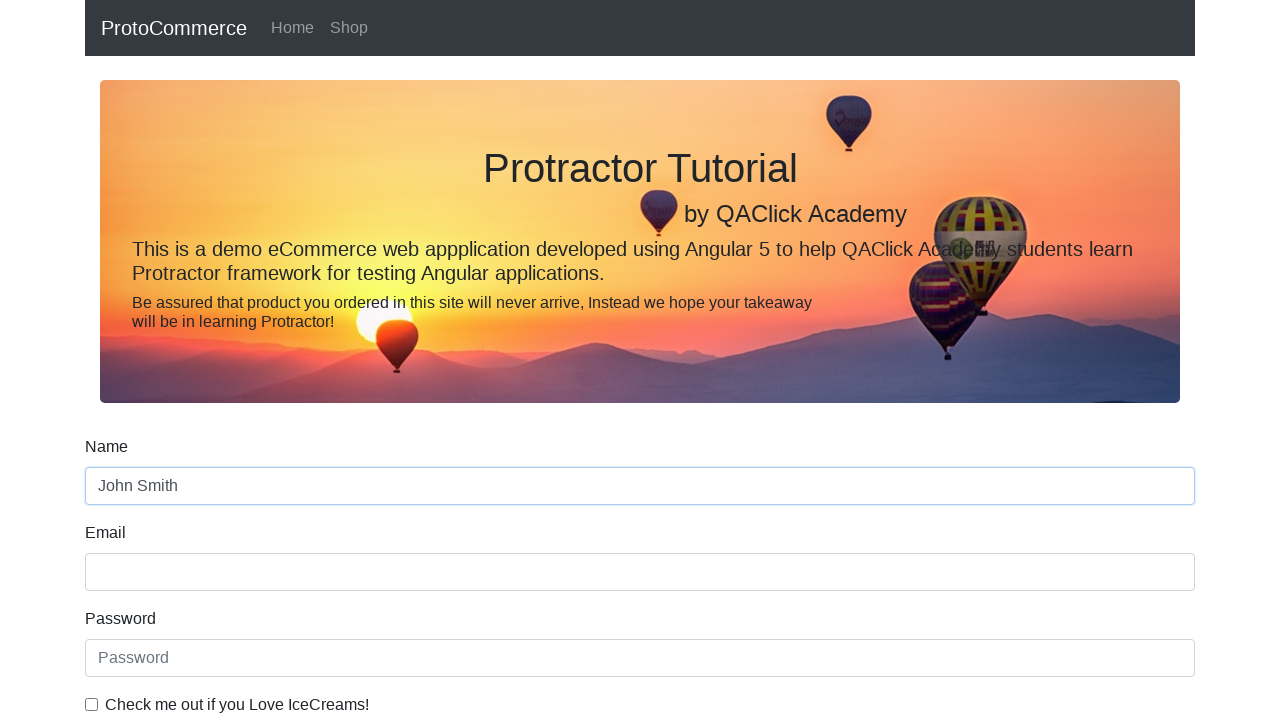

Filled email field with 'johnsmith2024@gmail.com' on input[name='email']
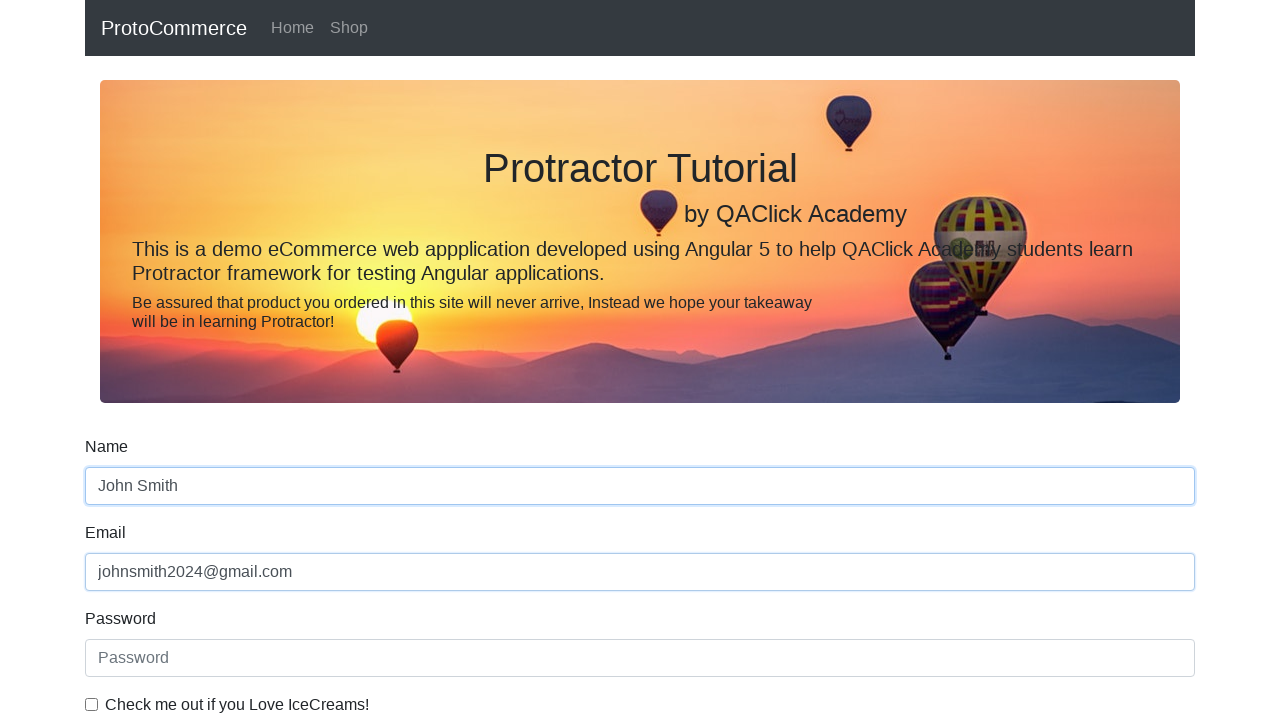

Filled password field with 'SecurePass789' on #exampleInputPassword1
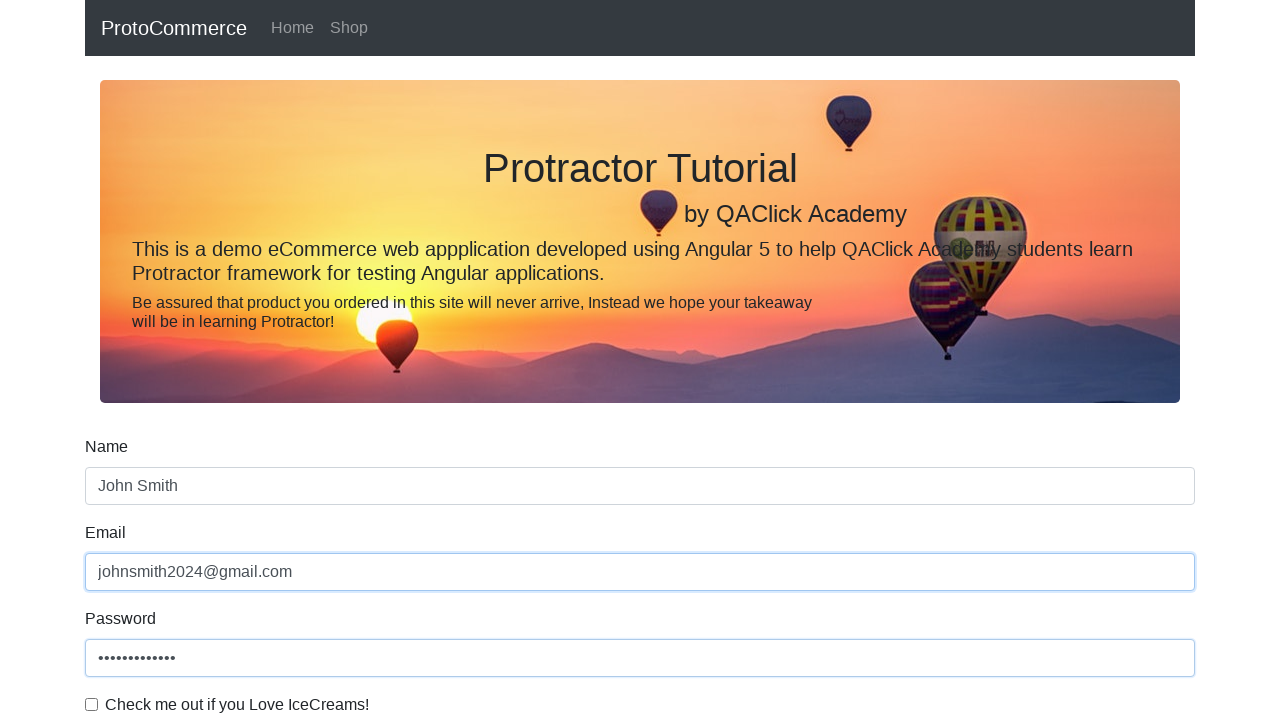

Clicked checkbox to accept terms at (92, 704) on #exampleCheck1
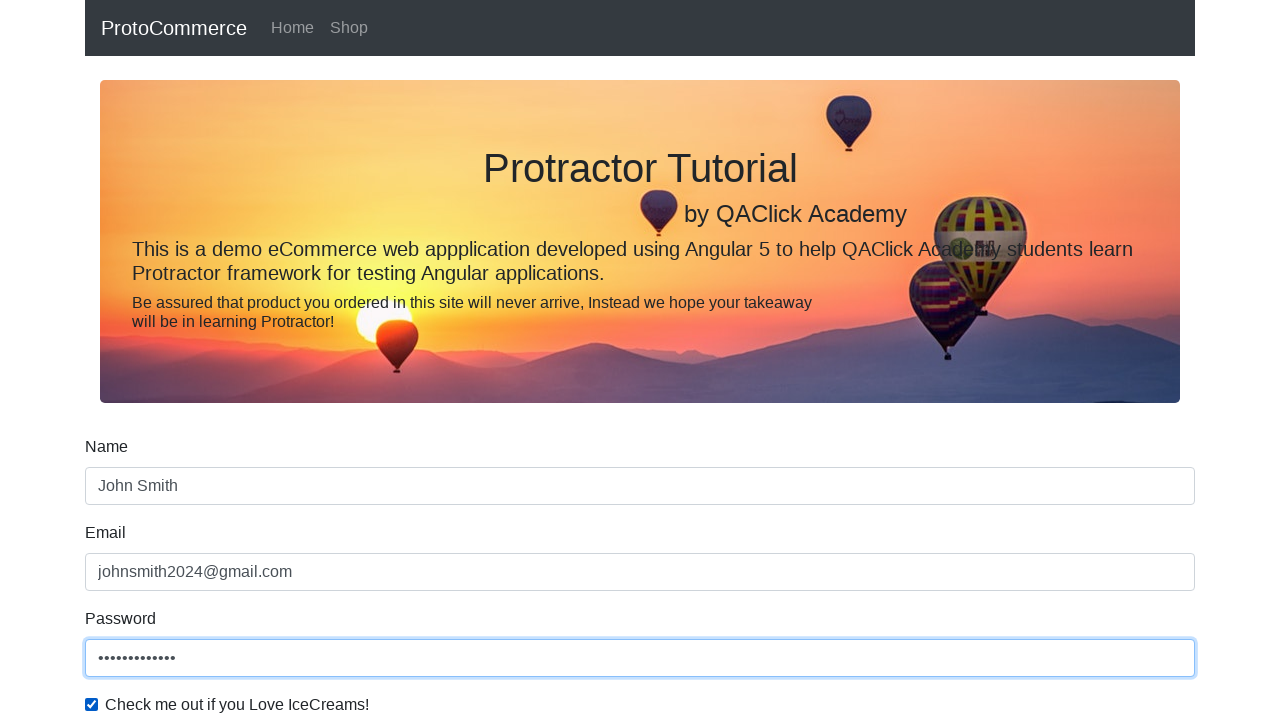

Selected 'Female' from gender dropdown on #exampleFormControlSelect1
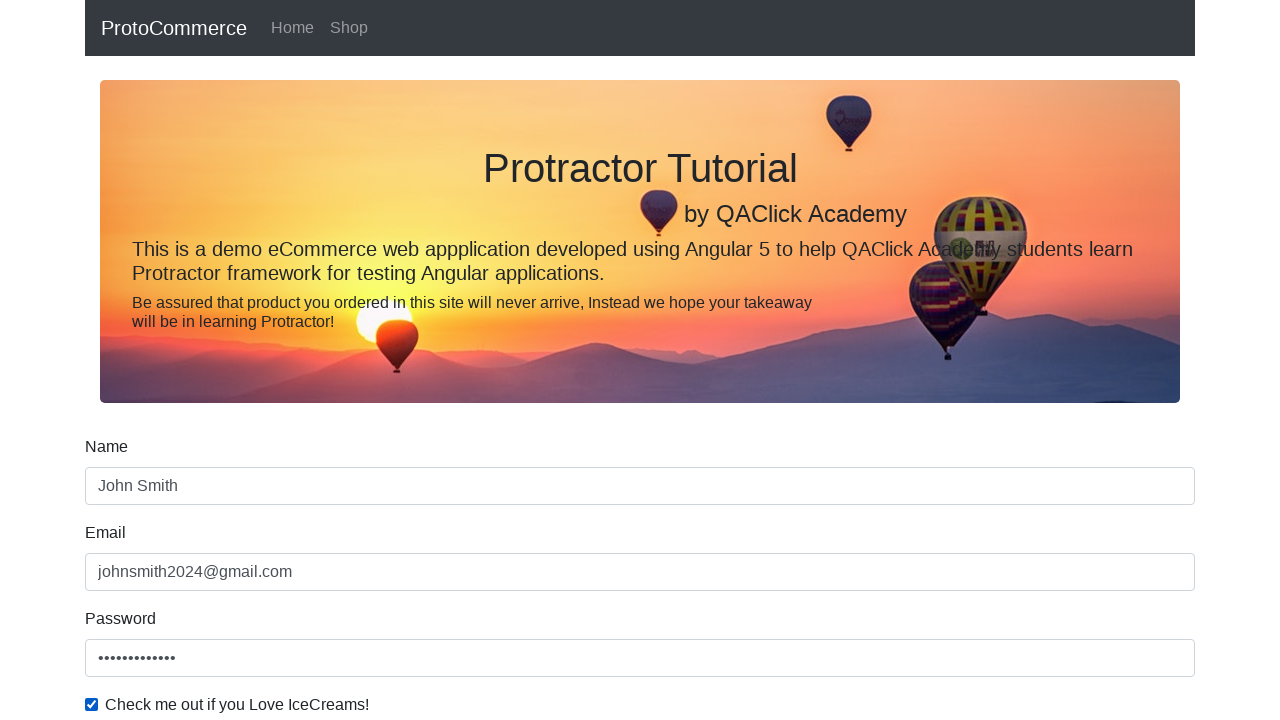

Selected 'Student' radio button at (238, 360) on #inlineRadio1
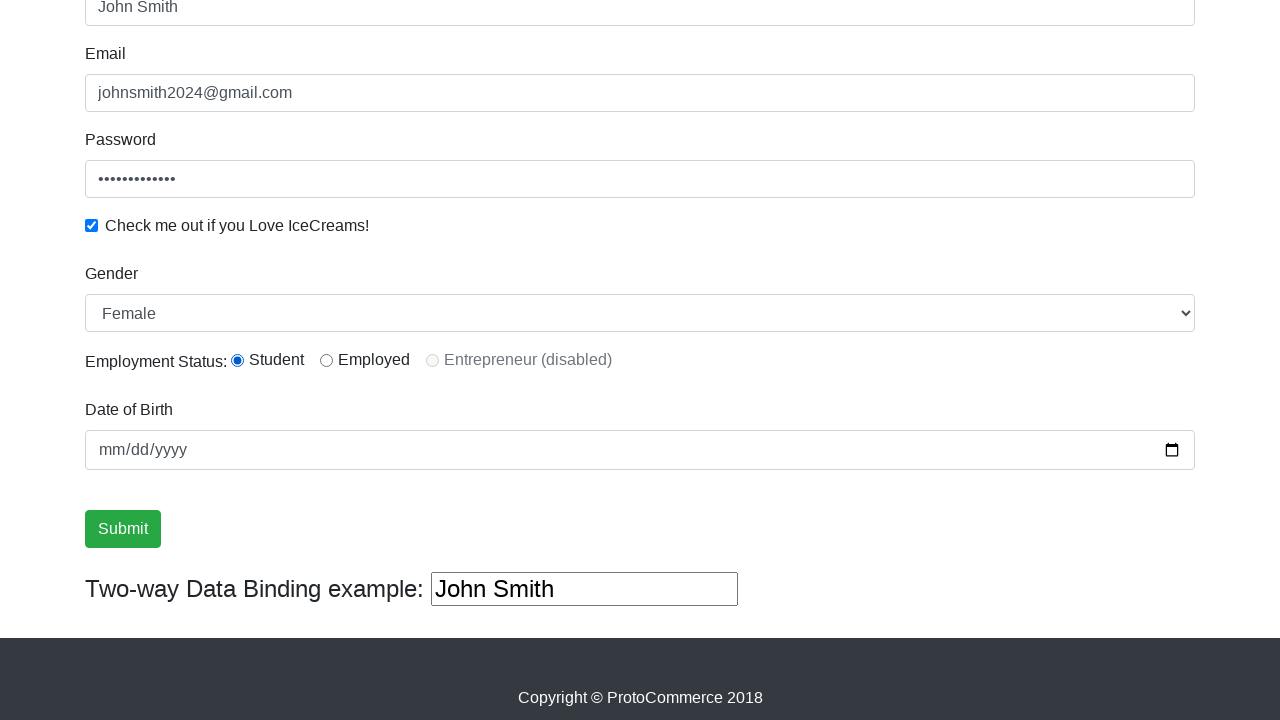

Filled date of birth with '2000-10-12' on input[type='date']
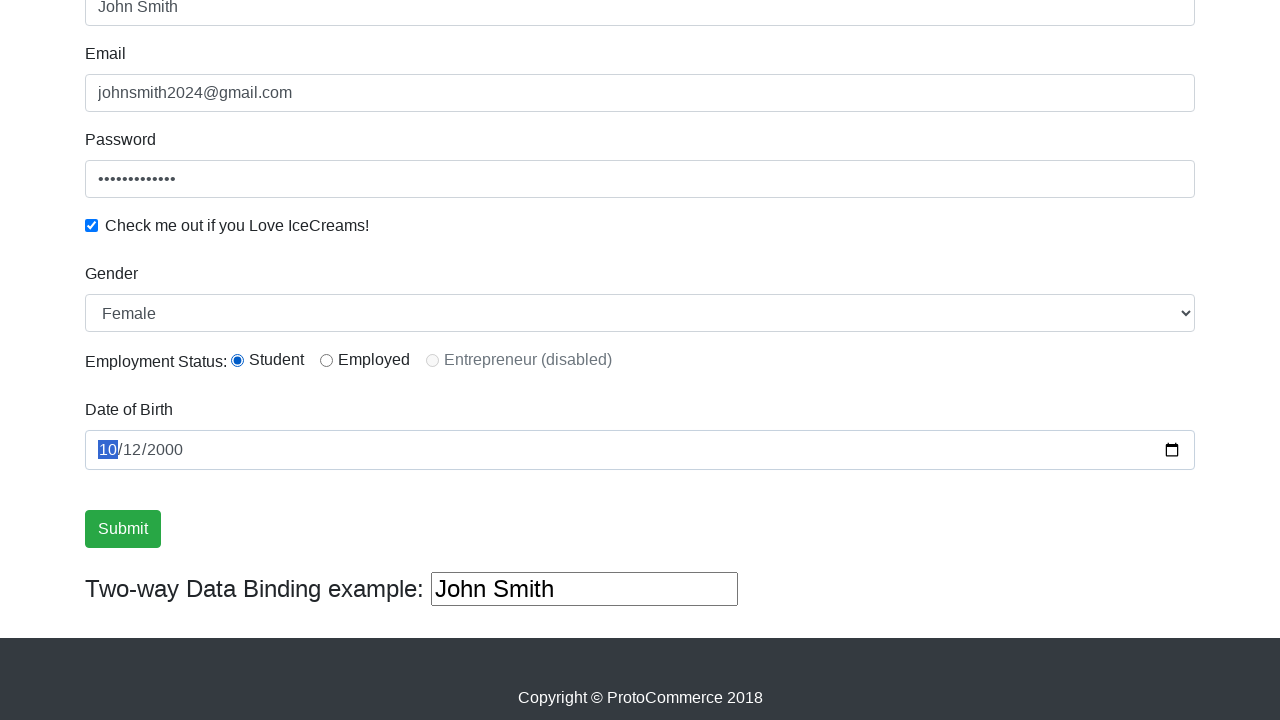

Clicked Submit button to submit the form at (123, 529) on .btn[value='Submit']
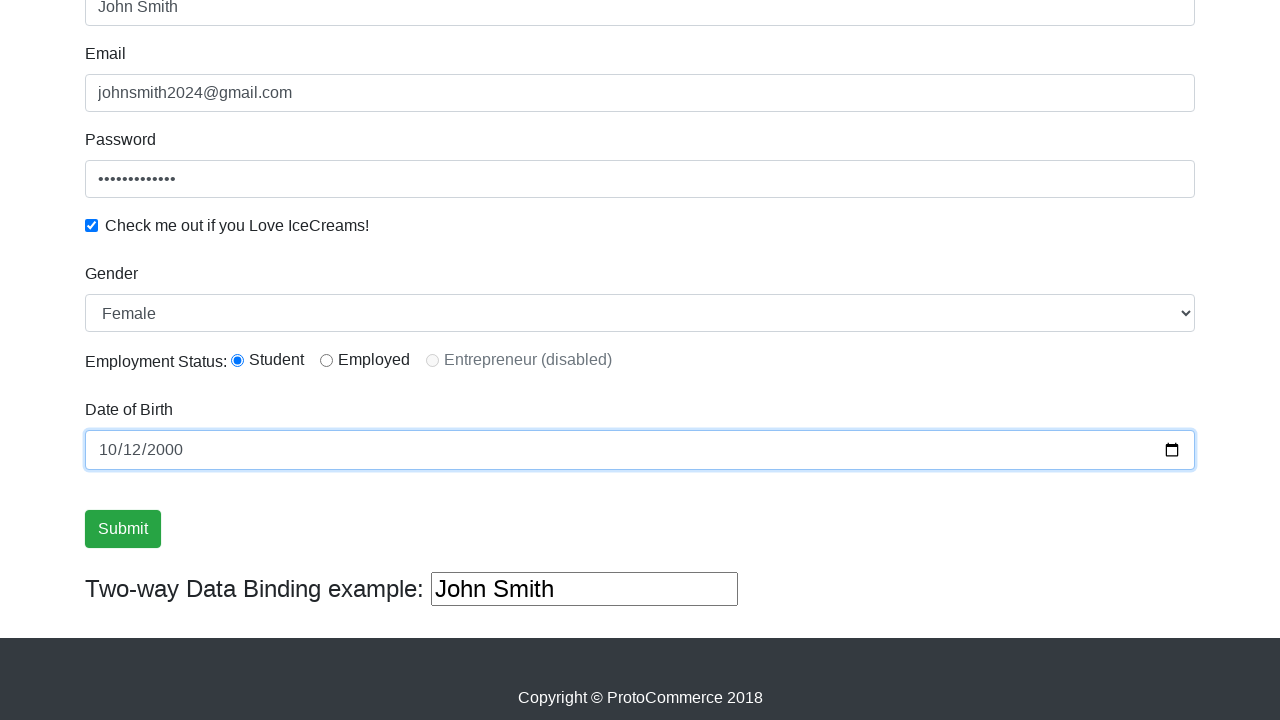

Success message appeared after form submission
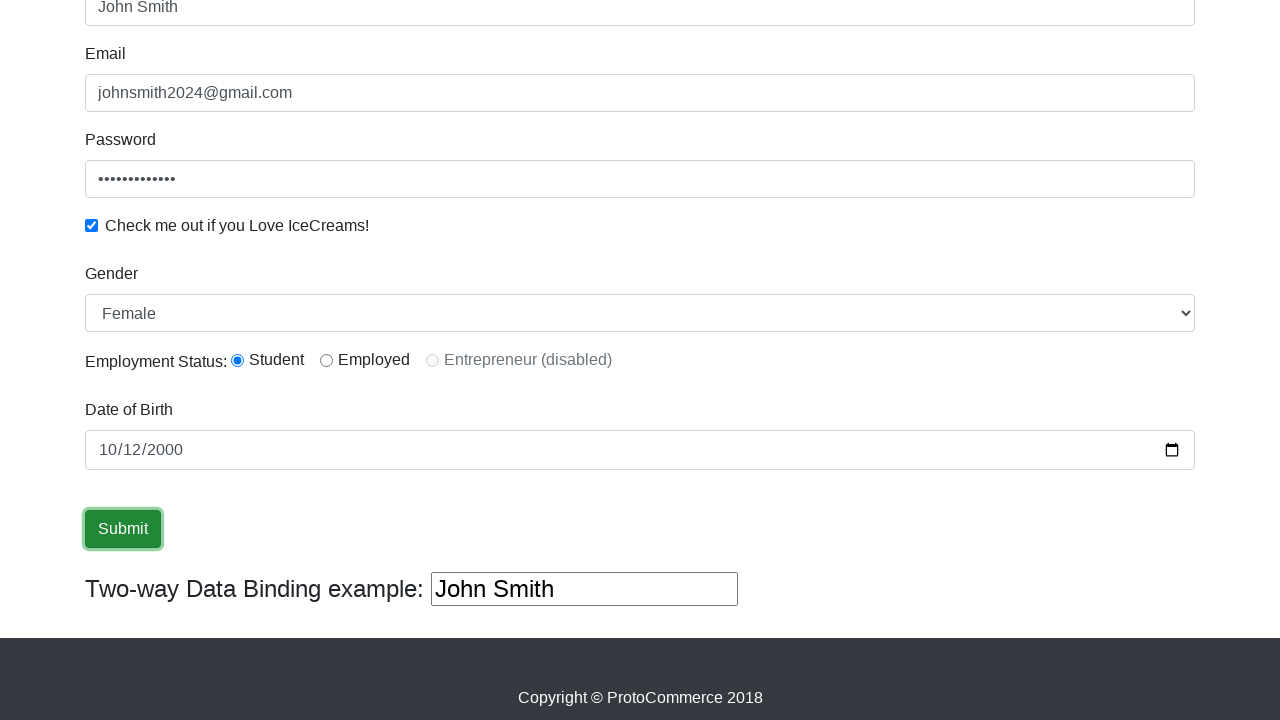

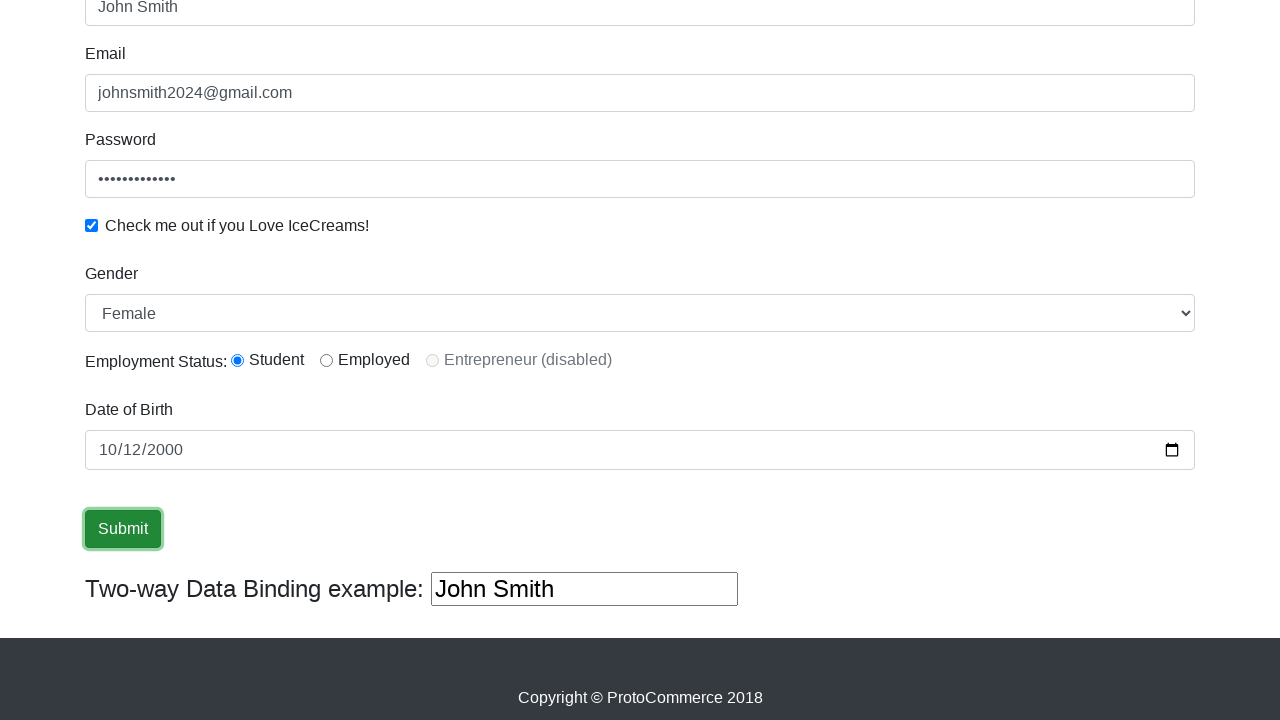